Tests single input field by entering text and clicking show message button to display the entered message

Starting URL: https://www.lambdatest.com/selenium-playground/simple-form-demo

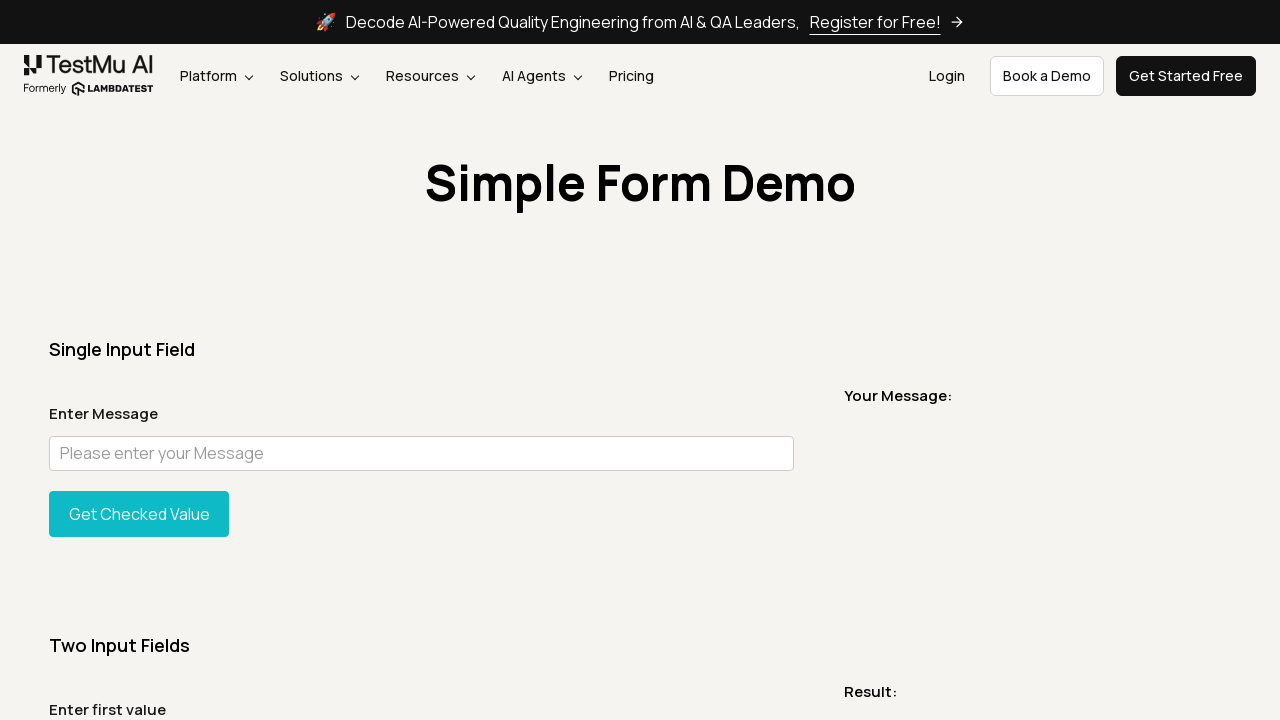

Entered 'Test' in the user message input field on #user-message
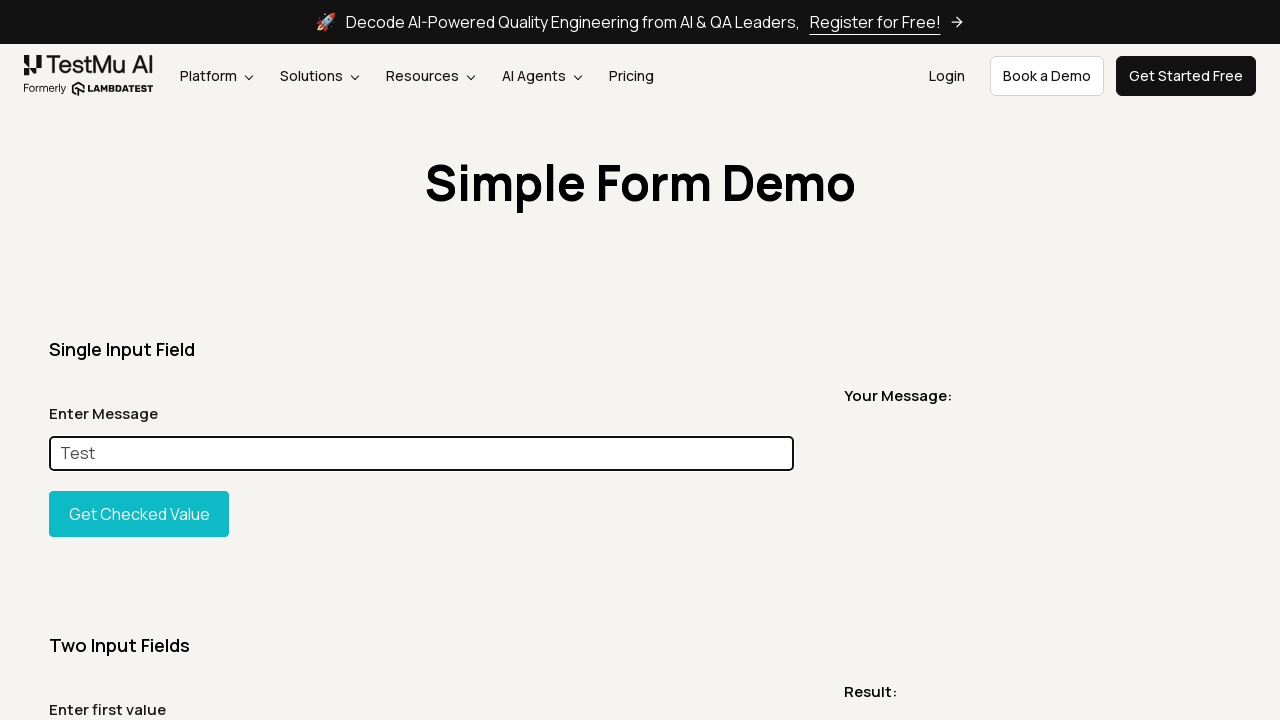

Clicked the 'Show Message' button at (139, 514) on #showInput
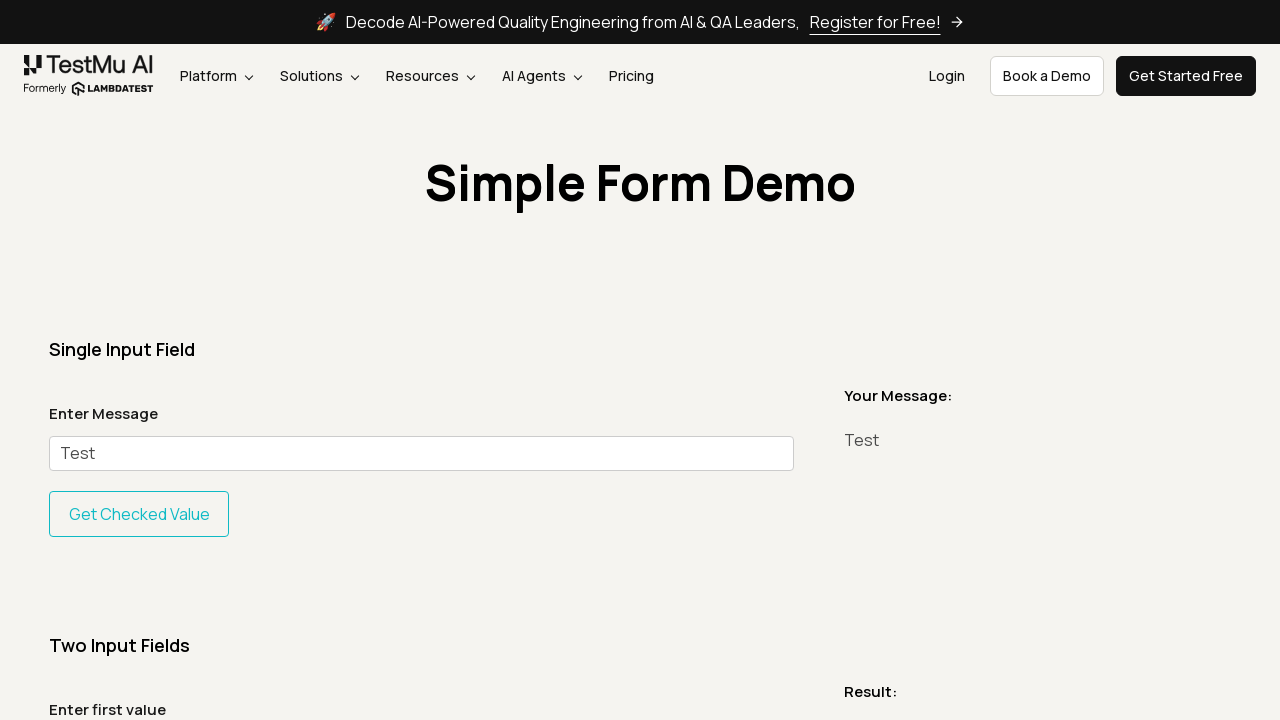

Message displayed successfully
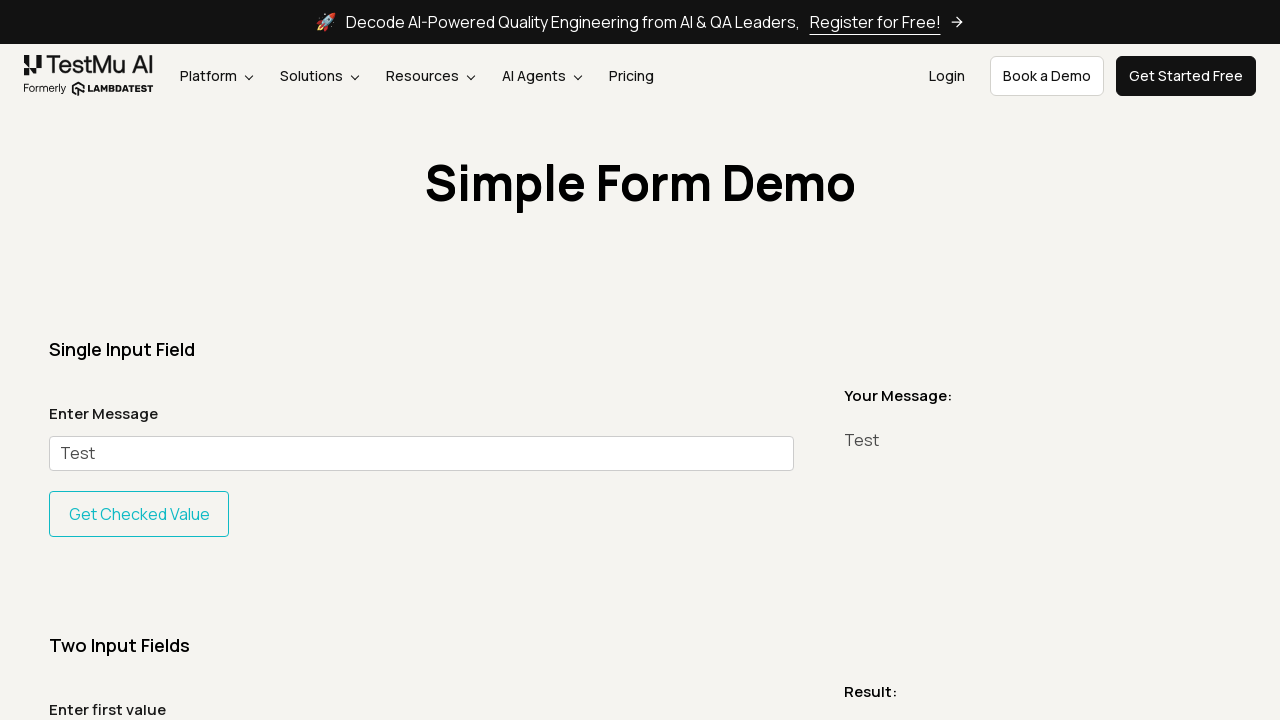

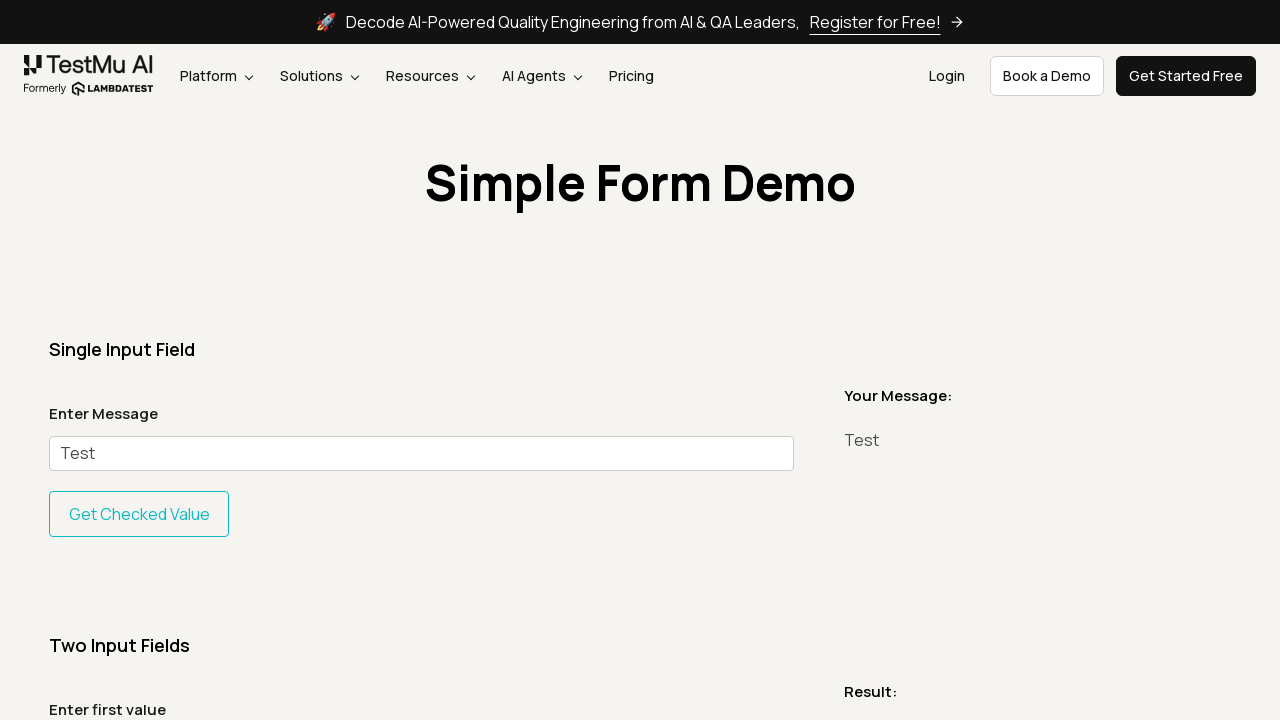